Tests confirmation dialog functionality by clicking a button to trigger a confirm dialog and dismissing it

Starting URL: https://omayo.blogspot.com/

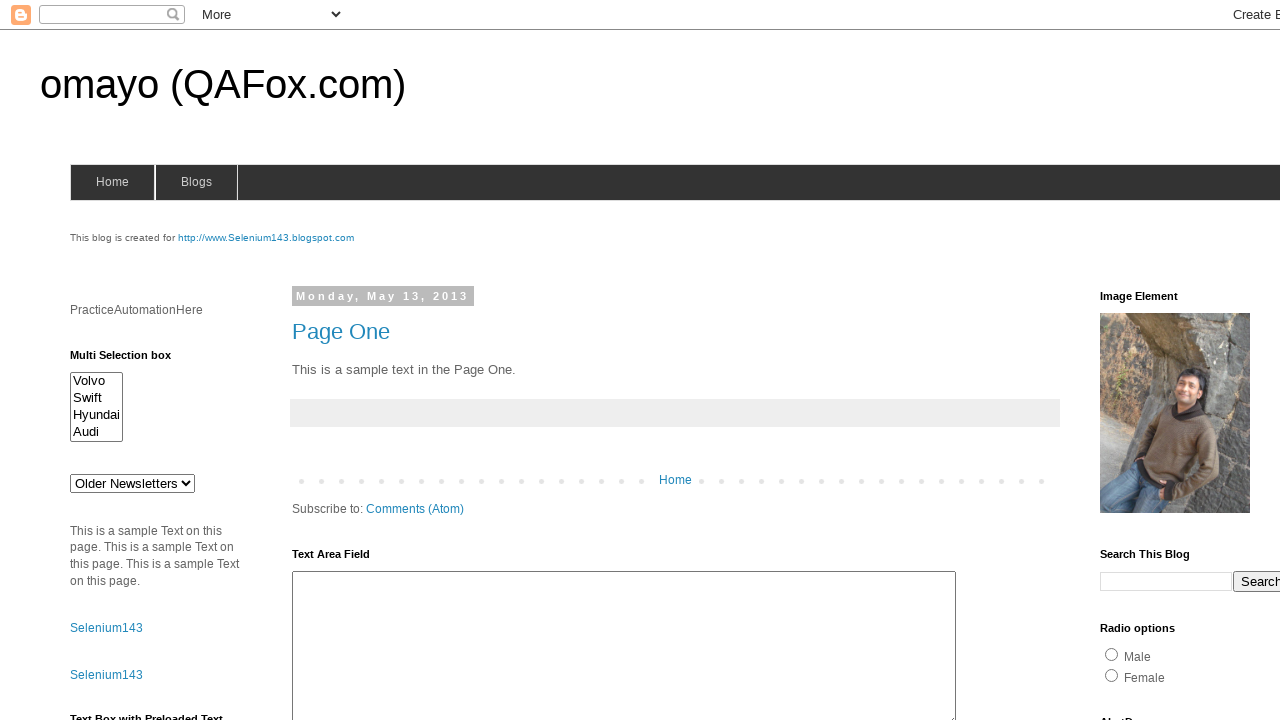

Set up dialog handler to dismiss confirm dialogs
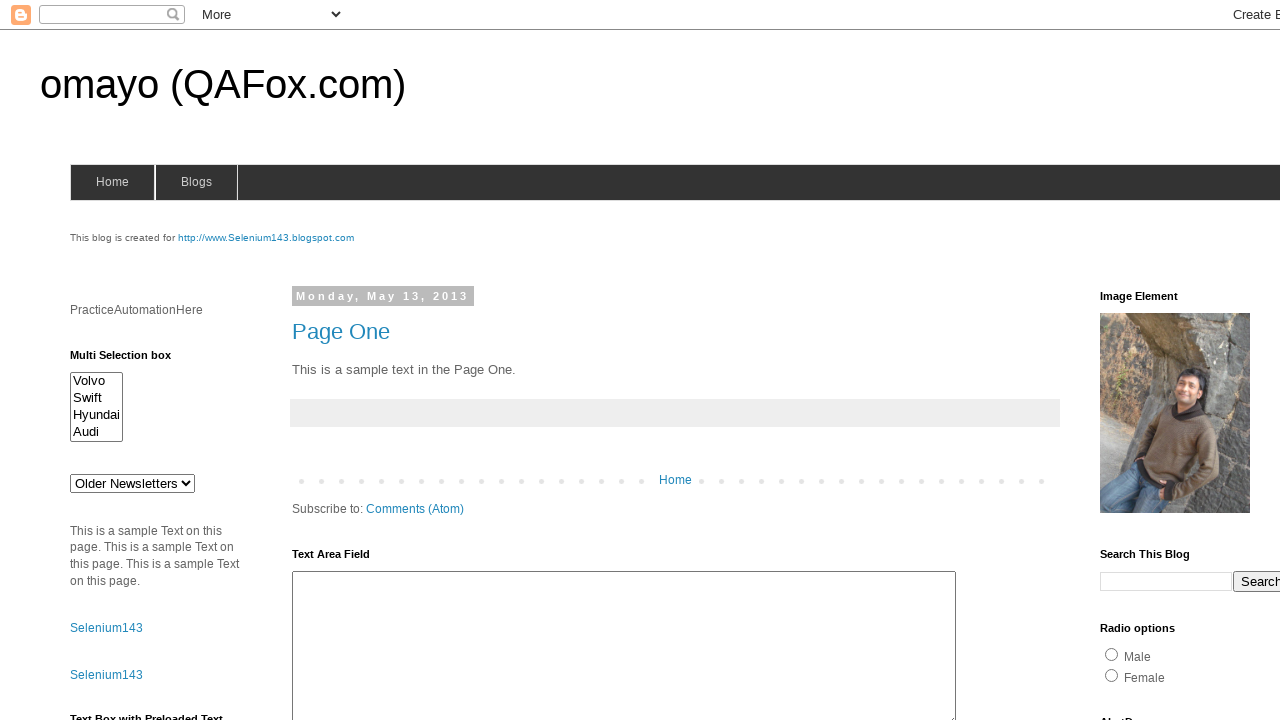

Clicked GetConfirmation button to trigger confirm dialog at (1155, 361) on input[value='GetConfirmation']
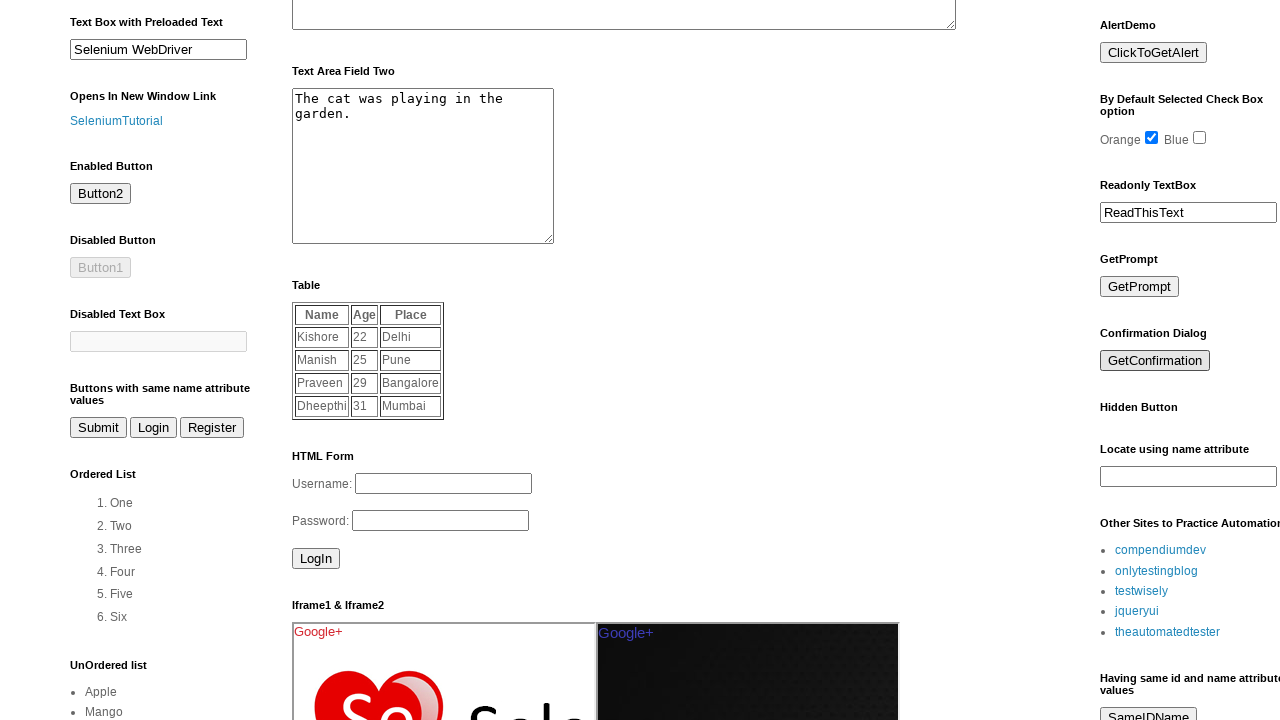

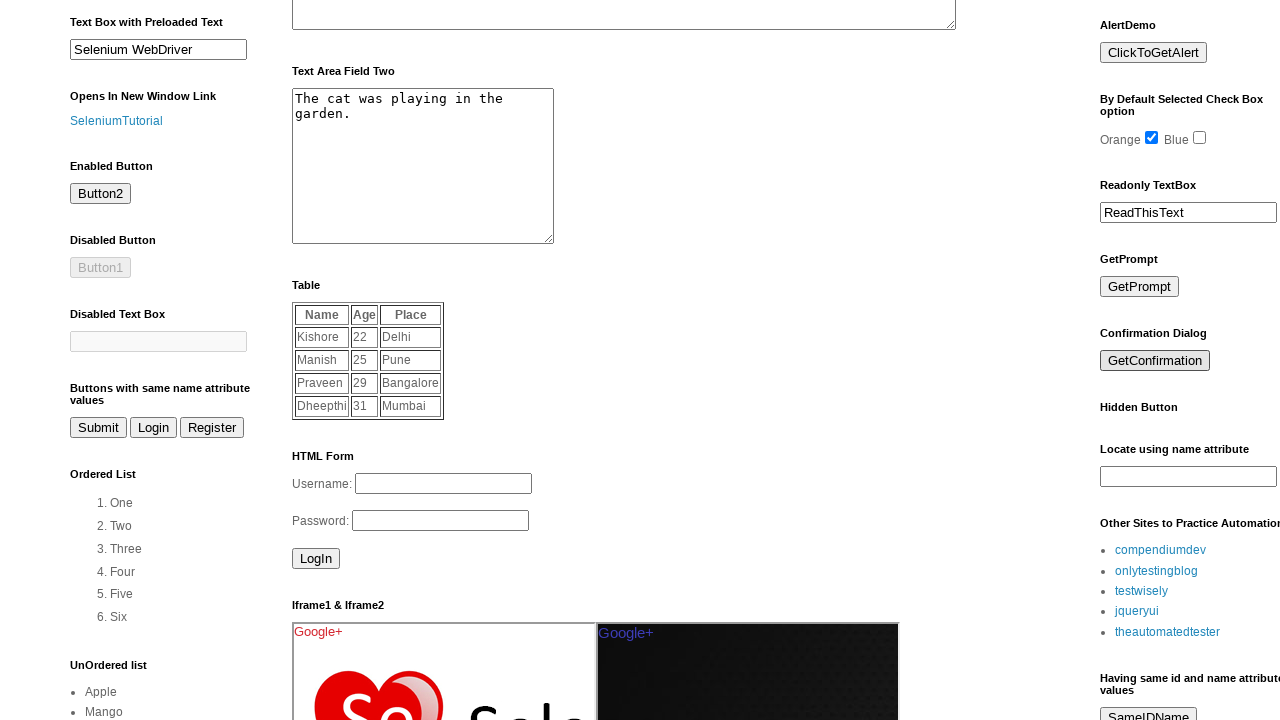